Tests dynamic loading functionality by navigating to the dynamic loading example, clicking the Start button, and waiting for the hidden element to appear with "Hello World!" text

Starting URL: http://the-internet.herokuapp.com/

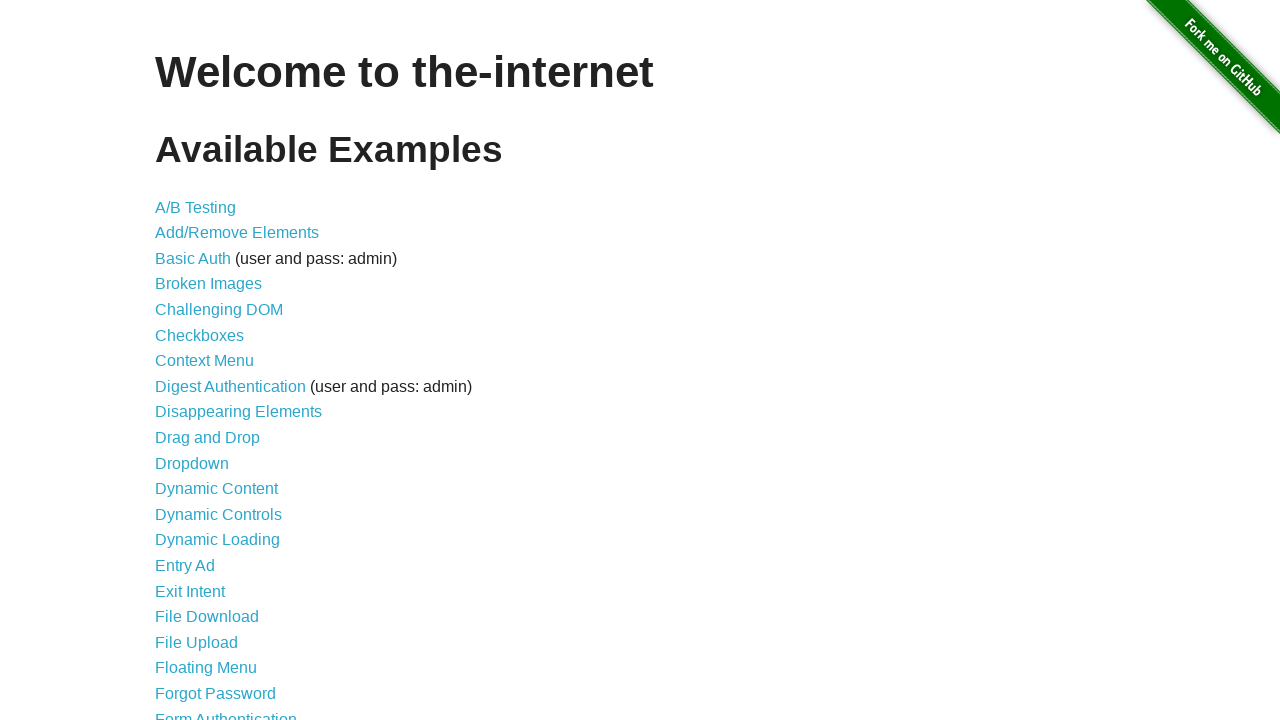

Clicked on Dynamic Loading link at (218, 540) on internal:text="Dynamic Loading"i
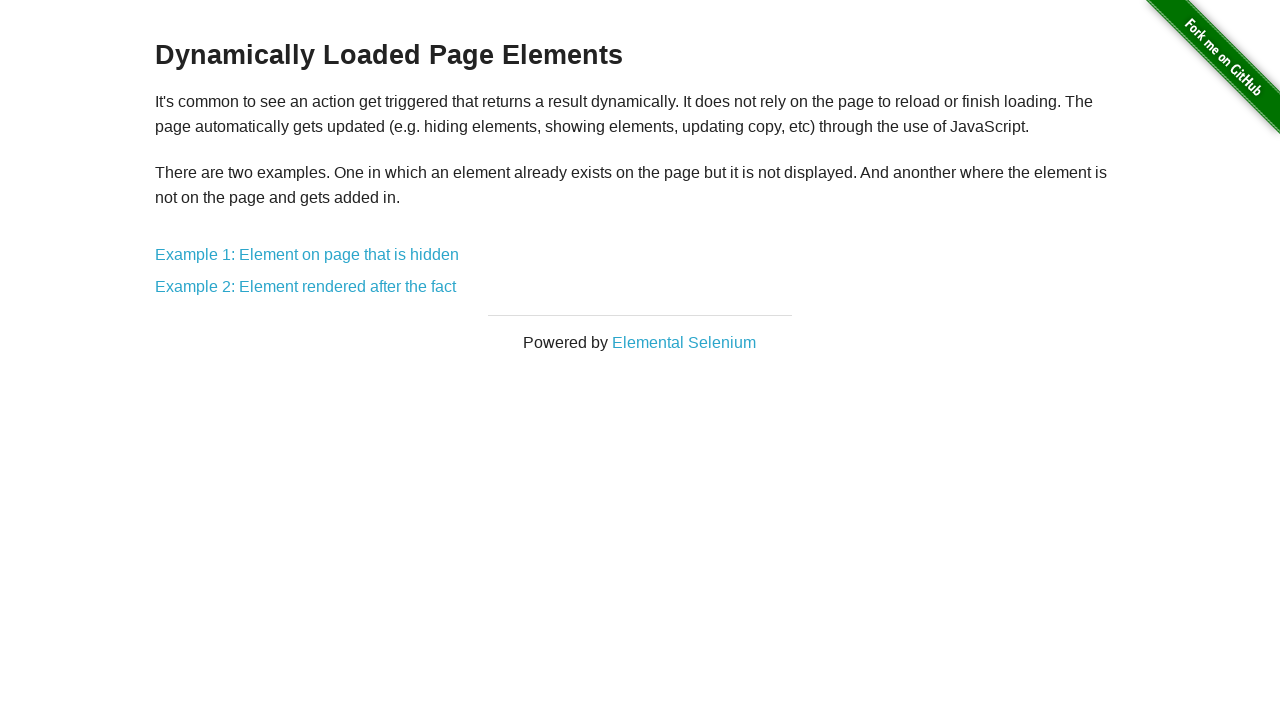

Clicked on Example 1: Element on page that is hidden link at (307, 255) on internal:text="Example 1: Element on page that is hidden"i
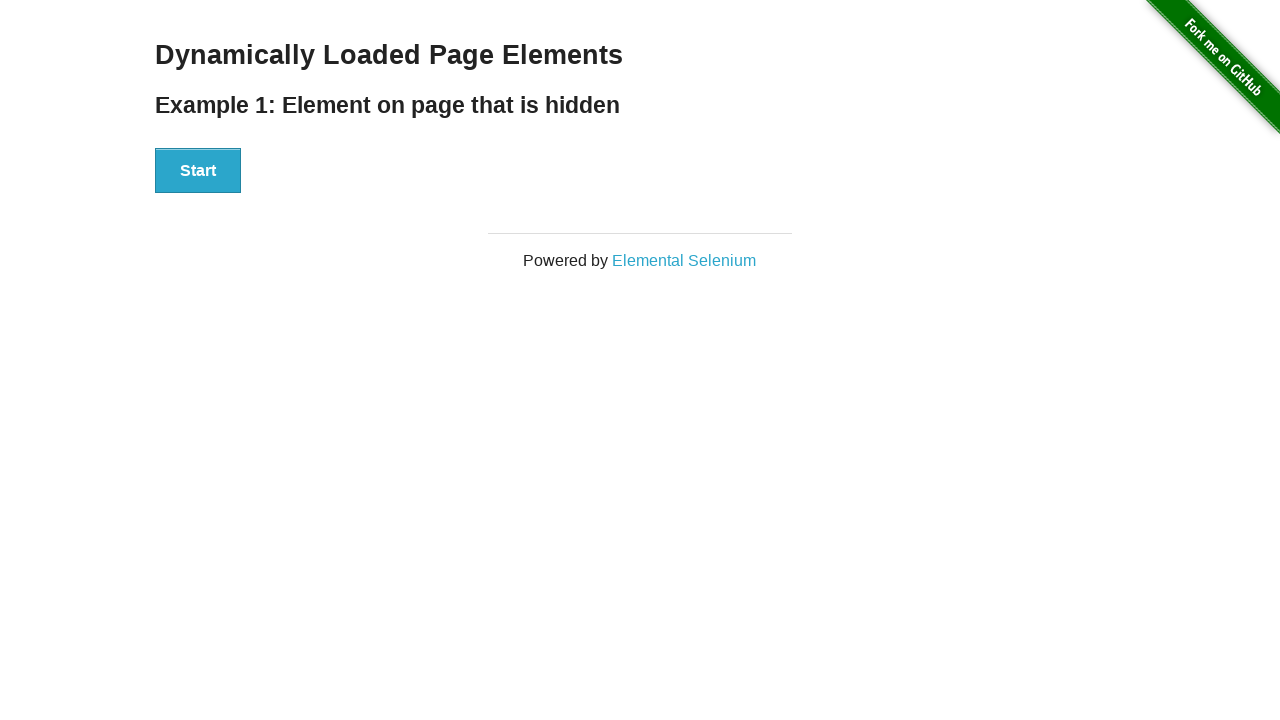

Clicked the Start button at (198, 171) on internal:role=button[name="Start"i]
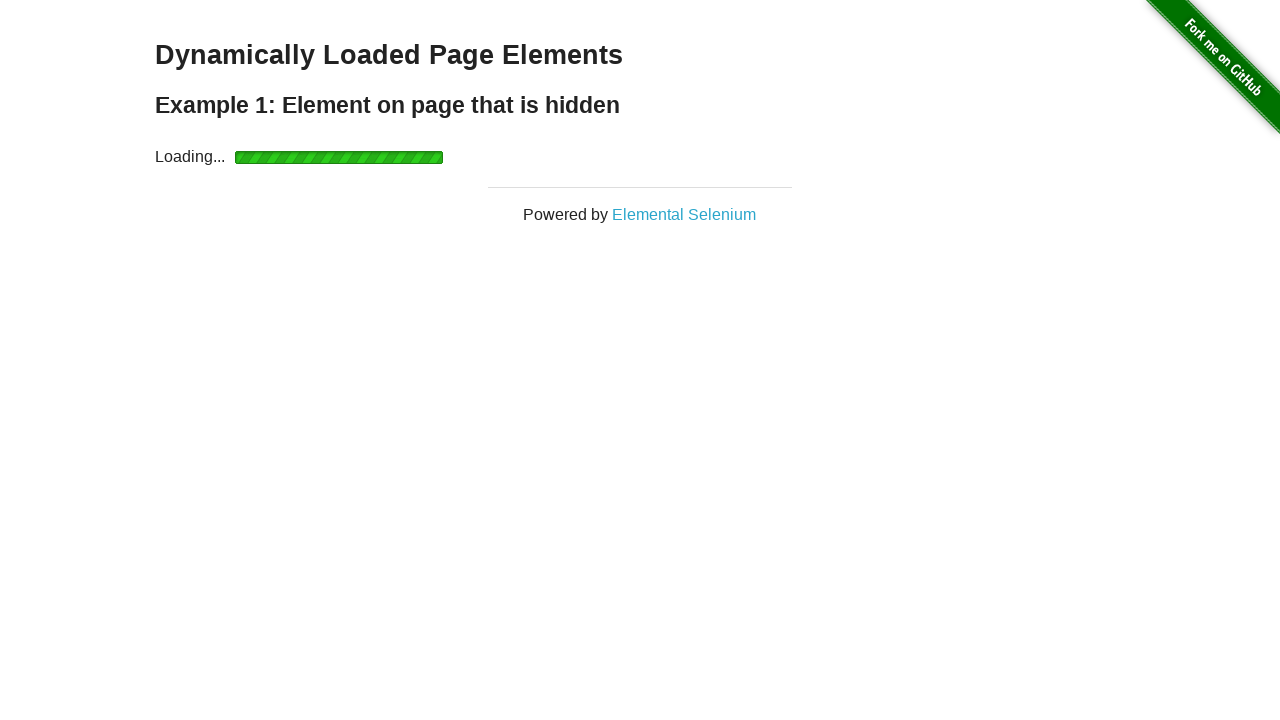

Hello World! text appeared after waiting
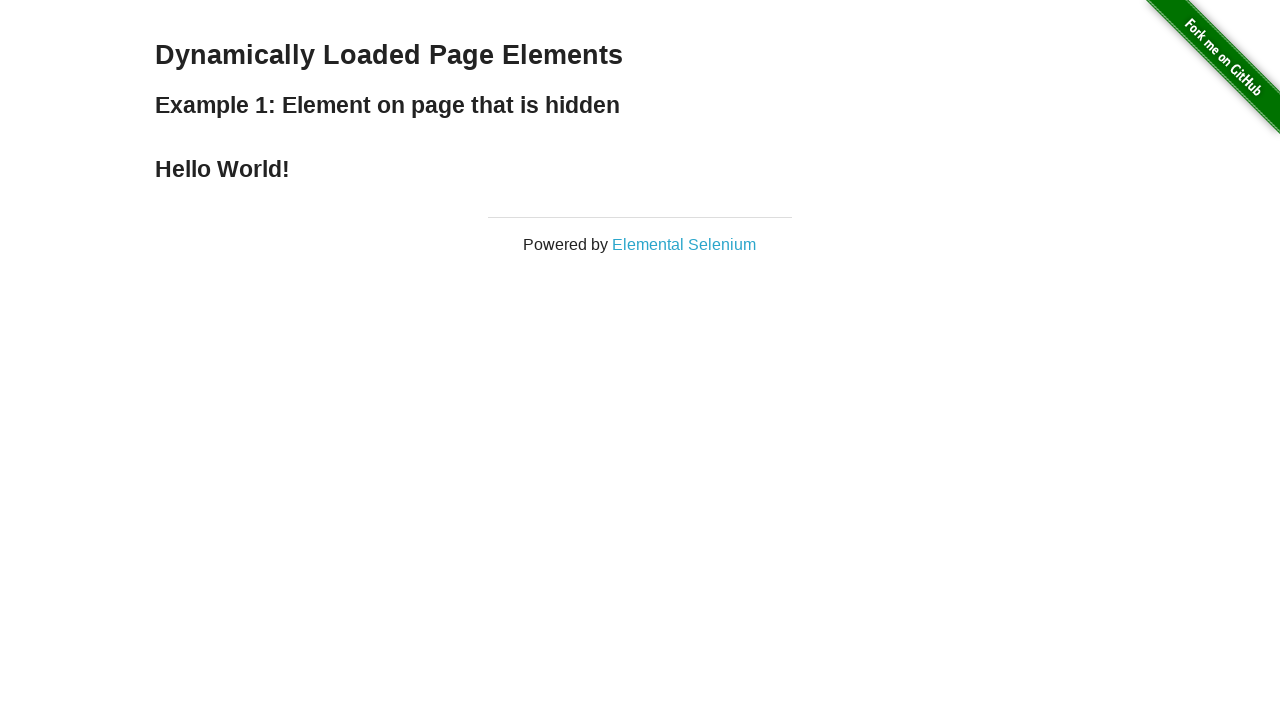

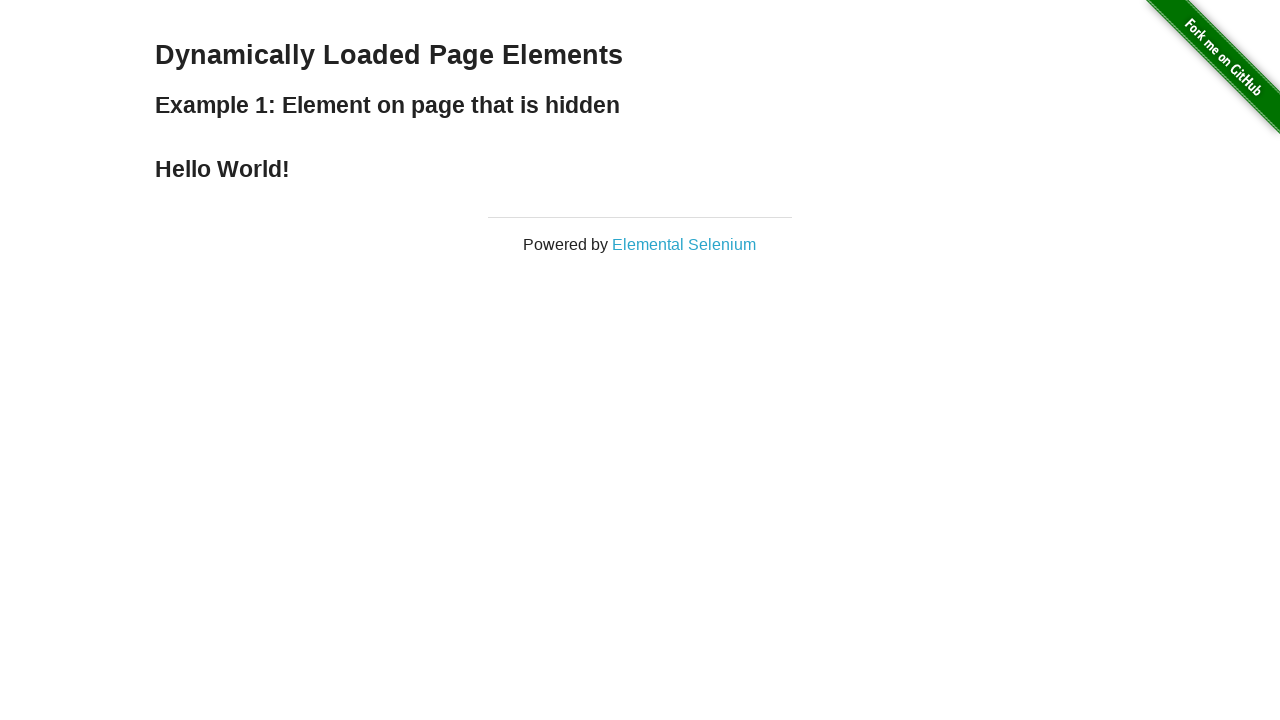